Tests the tennis statistics ranking table by interacting with the display results dropdown to show all results and selecting a specific year from the season dropdown.

Starting URL: https://www.ultimatetennisstatistics.com/rankingsTable

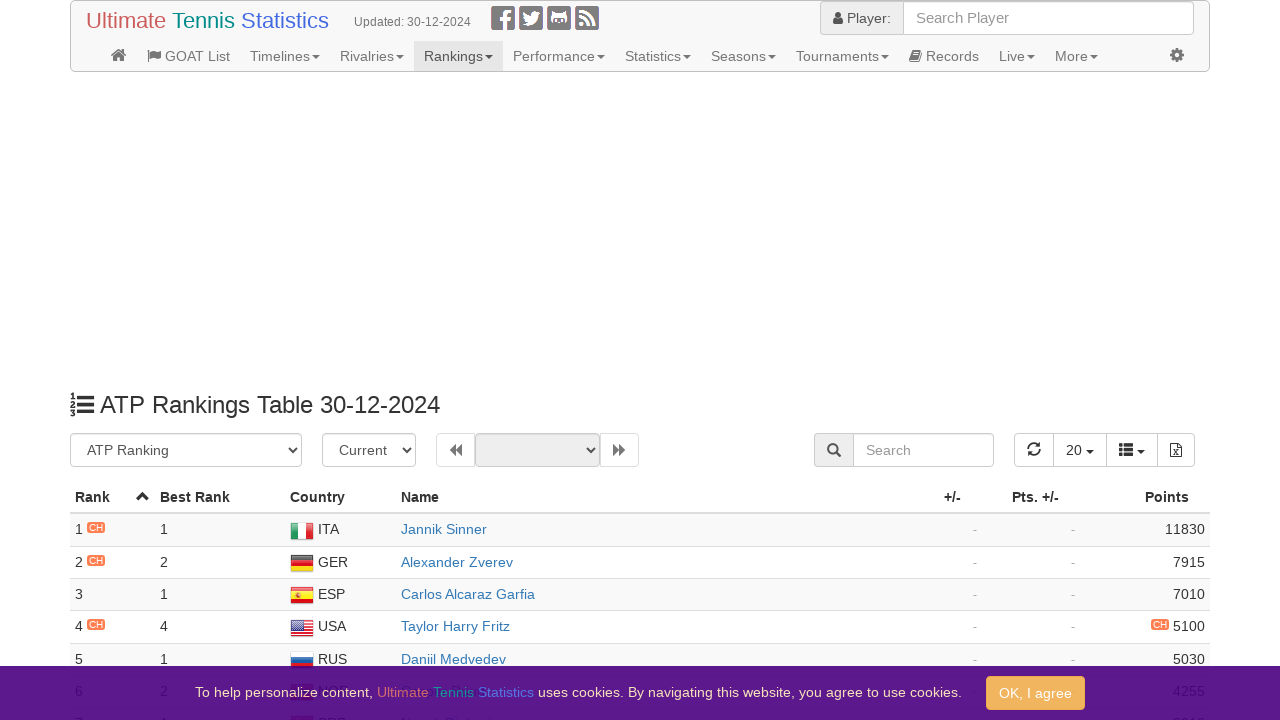

Clicked display results dropdown button at (1080, 450) on #rankingsTable-header > div > div > div.actions.btn-group > div:nth-child(2) > b
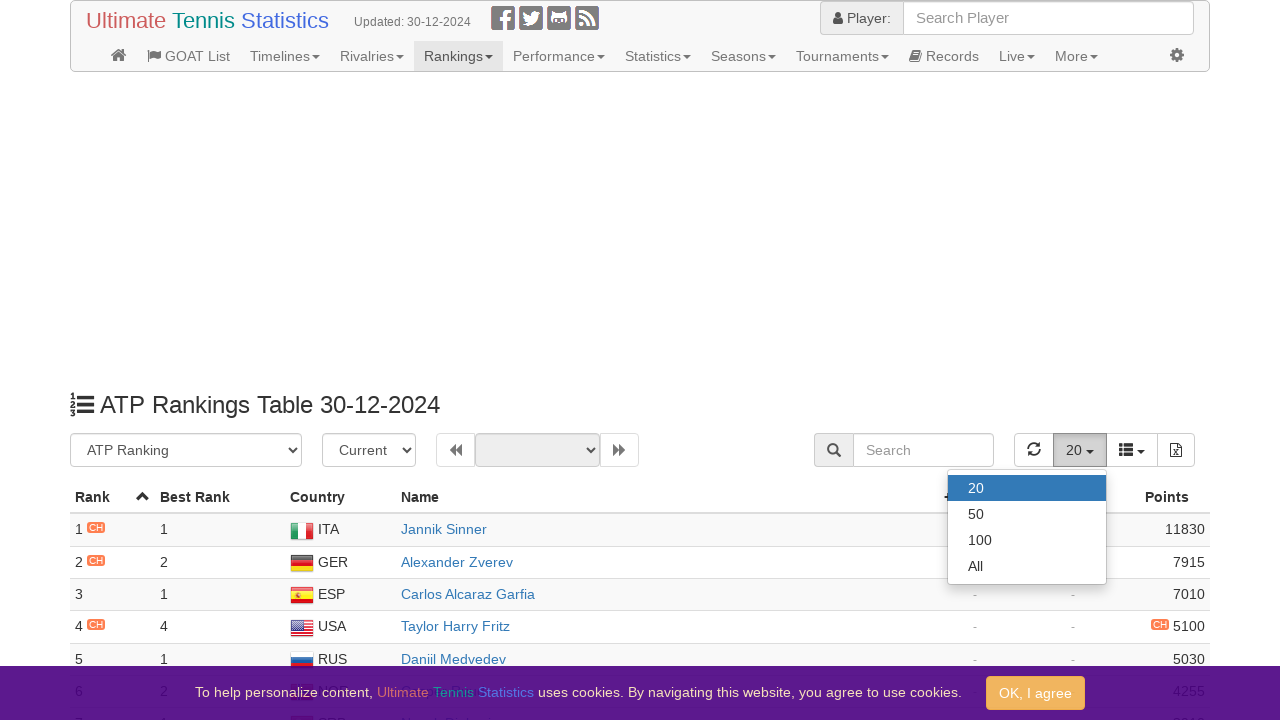

Dropdown menu appeared
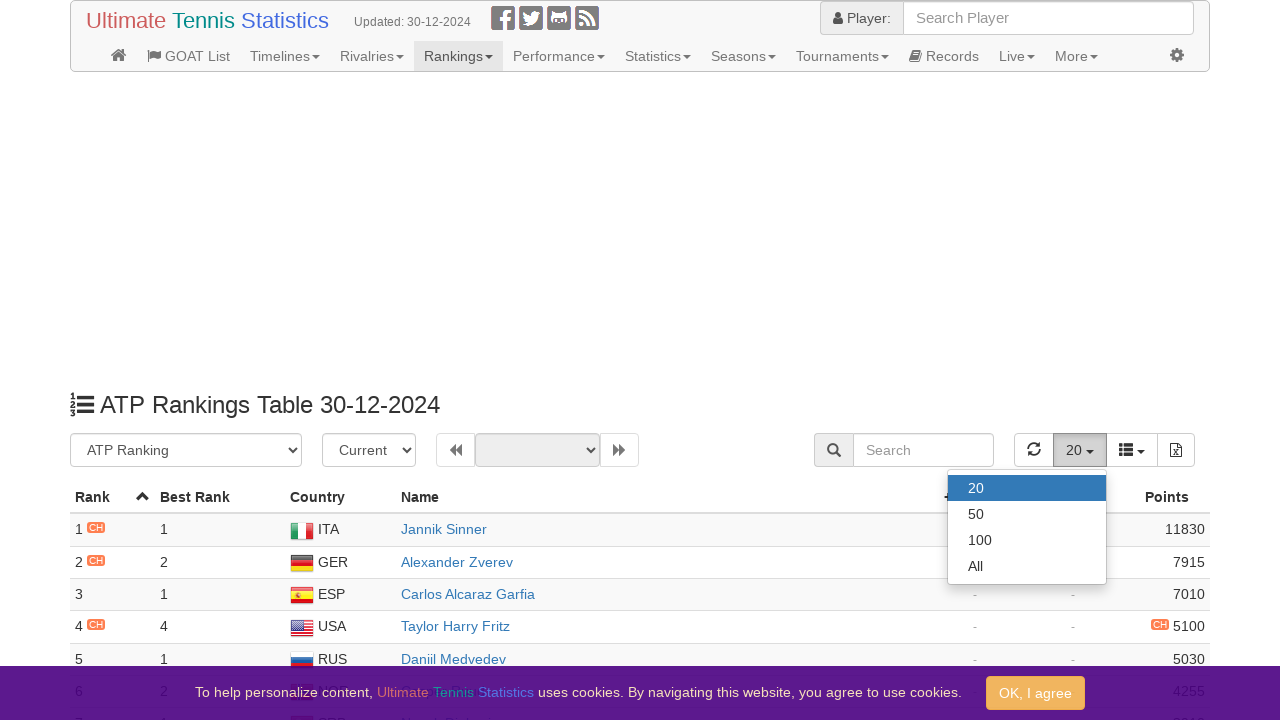

Clicked 'All' option to show all results at (1027, 566) on text=All
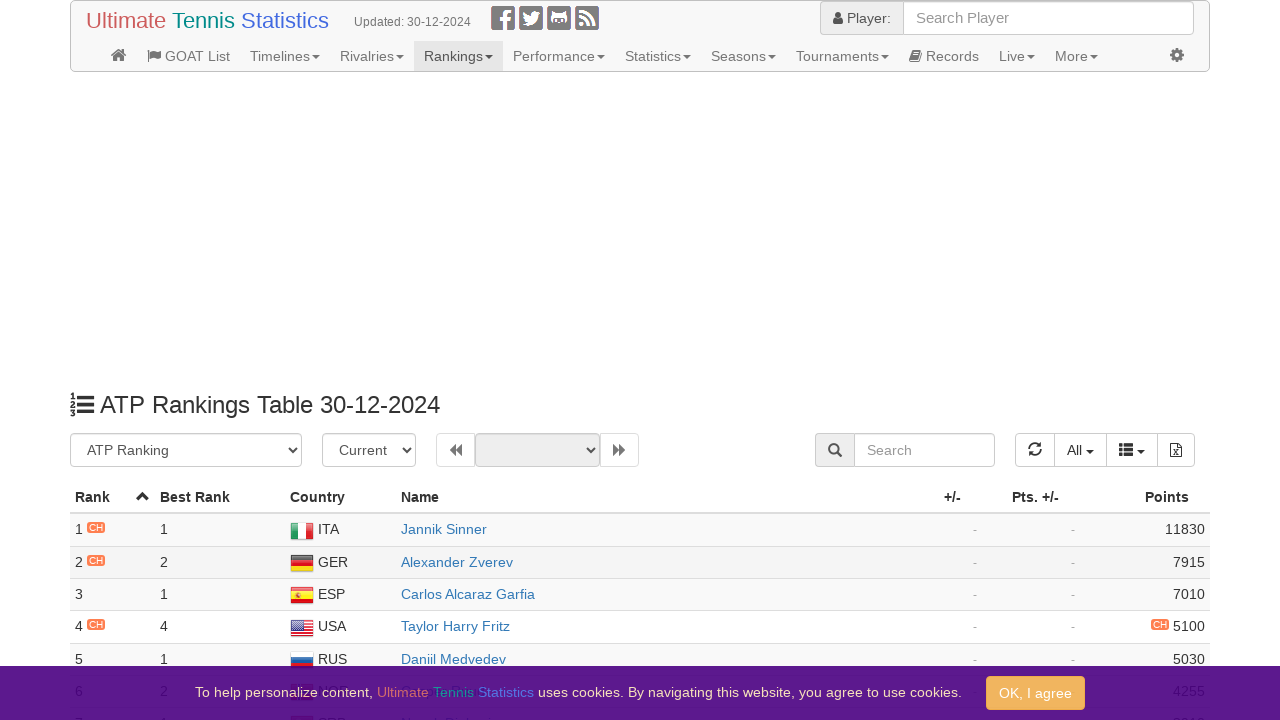

Clicked season/year dropdown at (369, 450) on #season
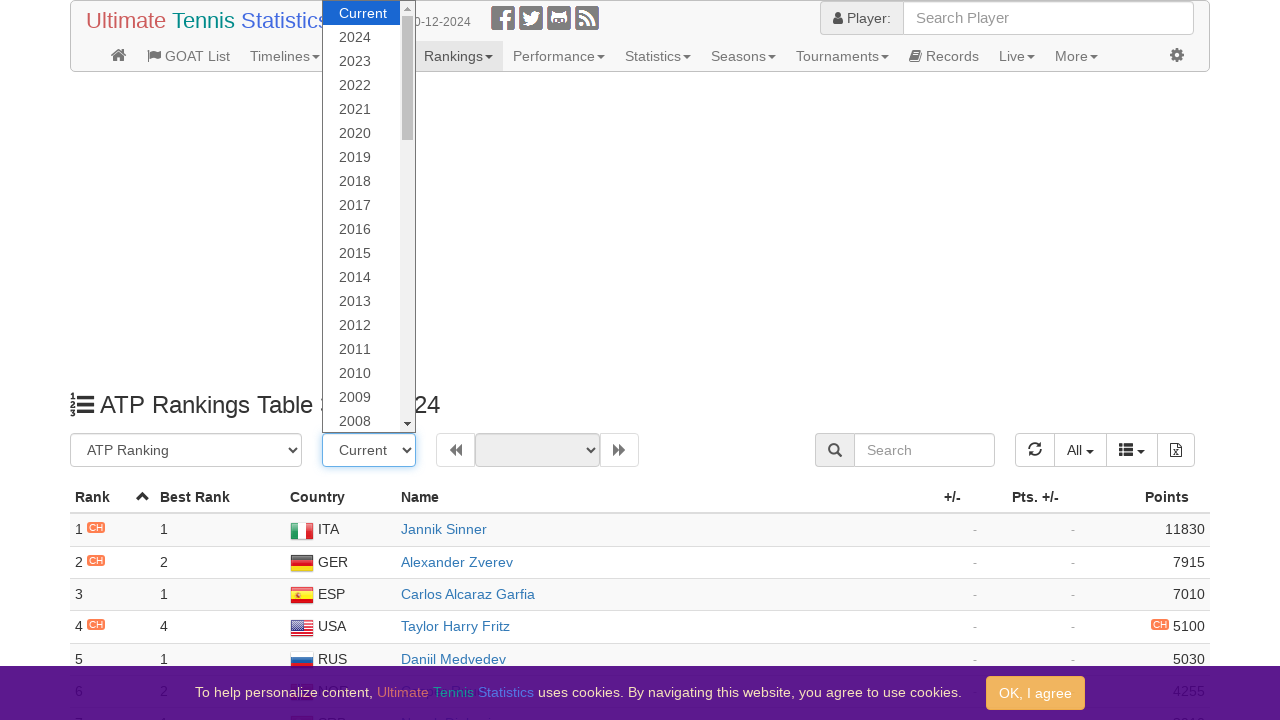

Selected year 2022 from season dropdown on #season
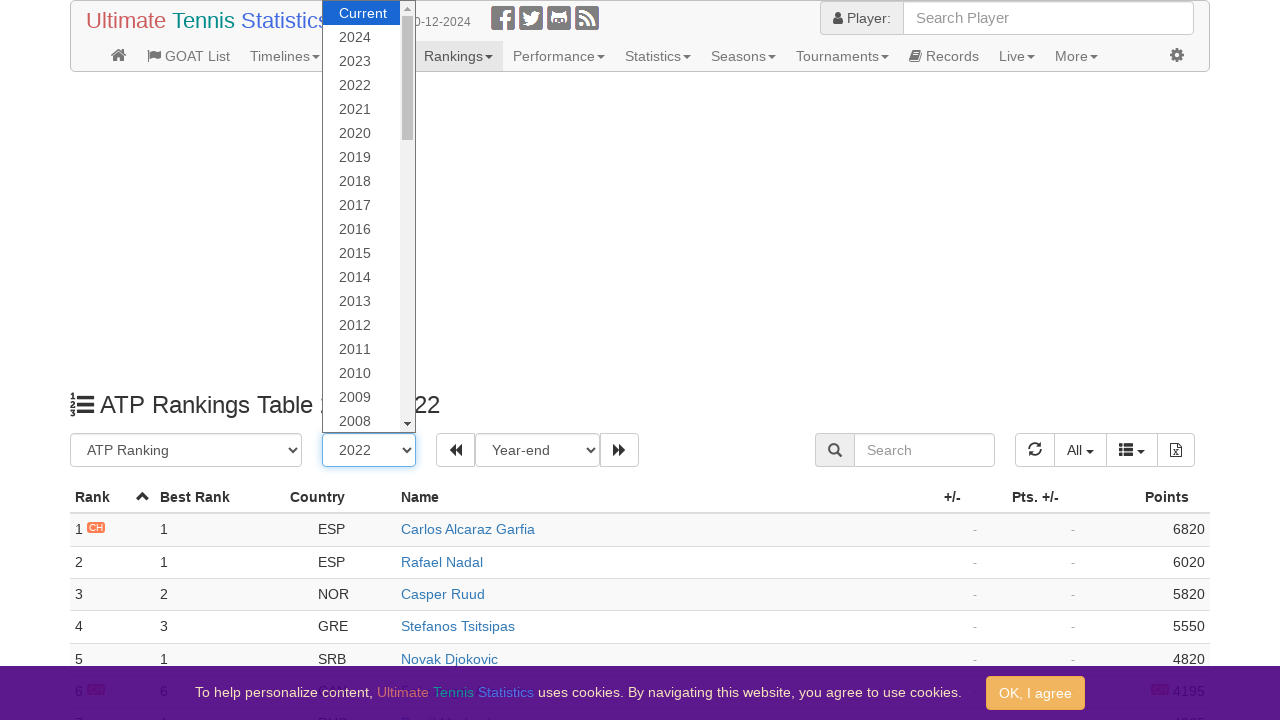

Tennis rankings table updated with 2022 player data
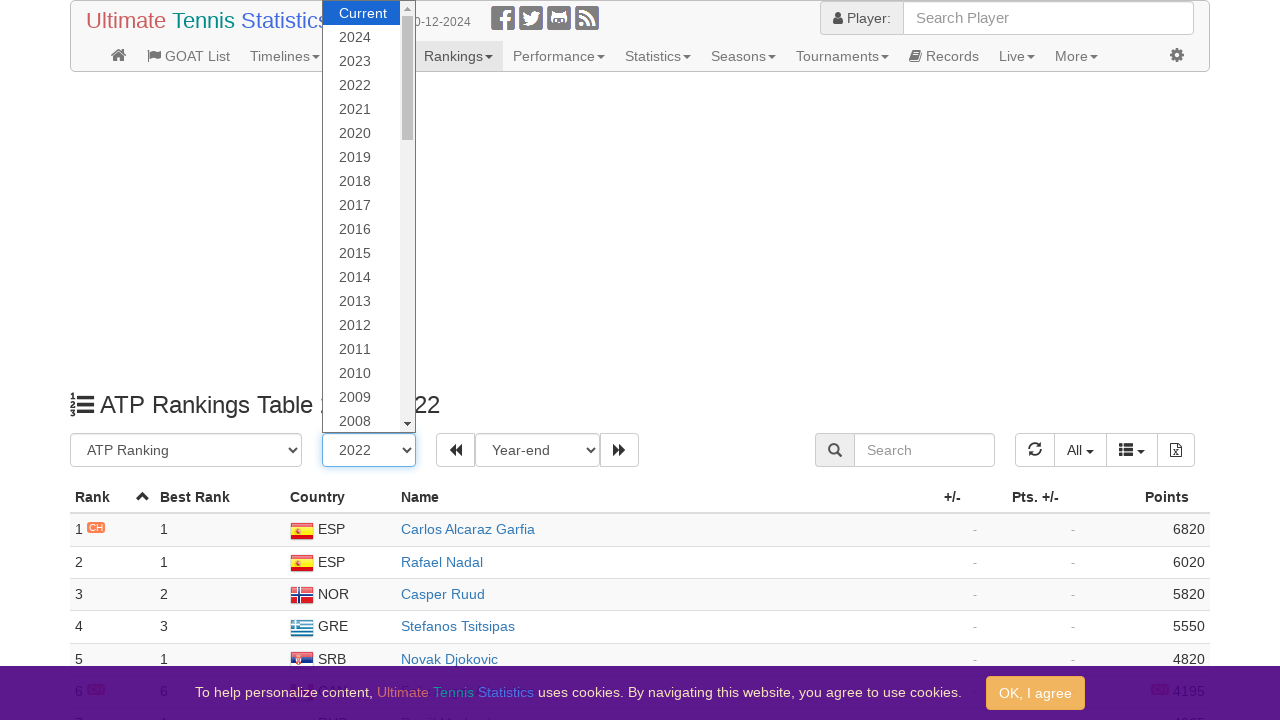

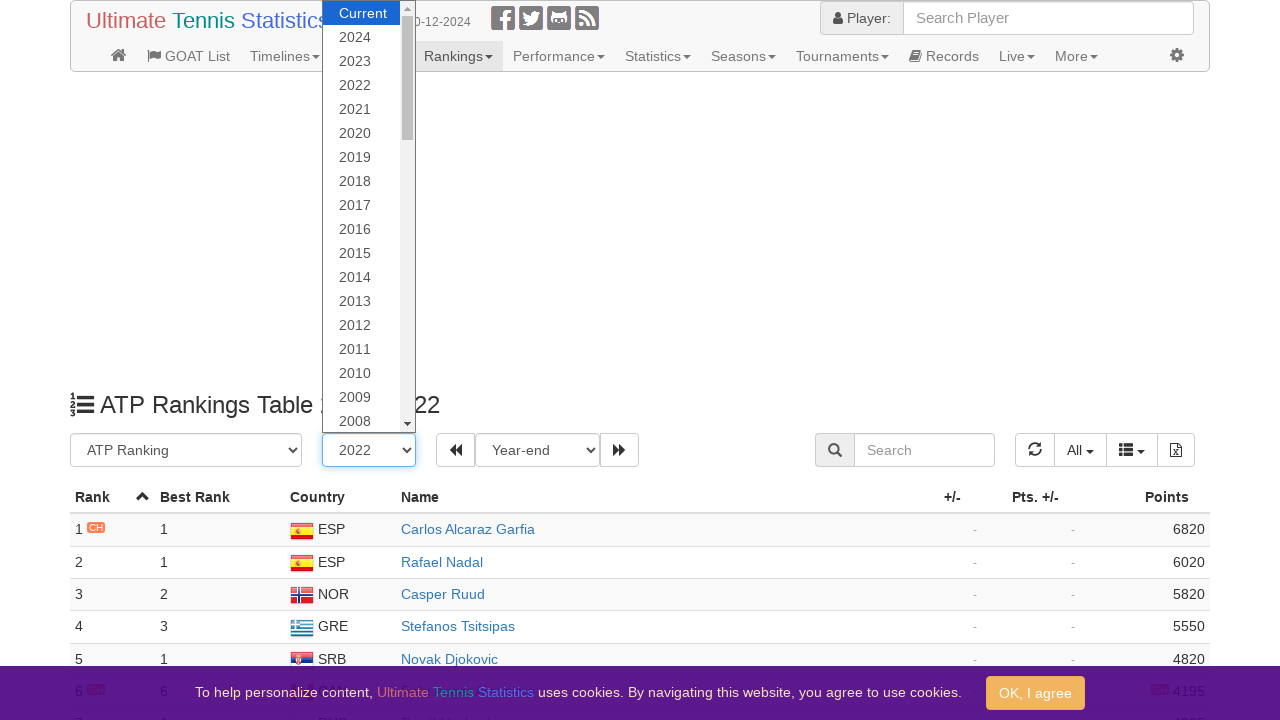